Opens Costco homepage and maximizes the browser window

Starting URL: http://www.costco.com

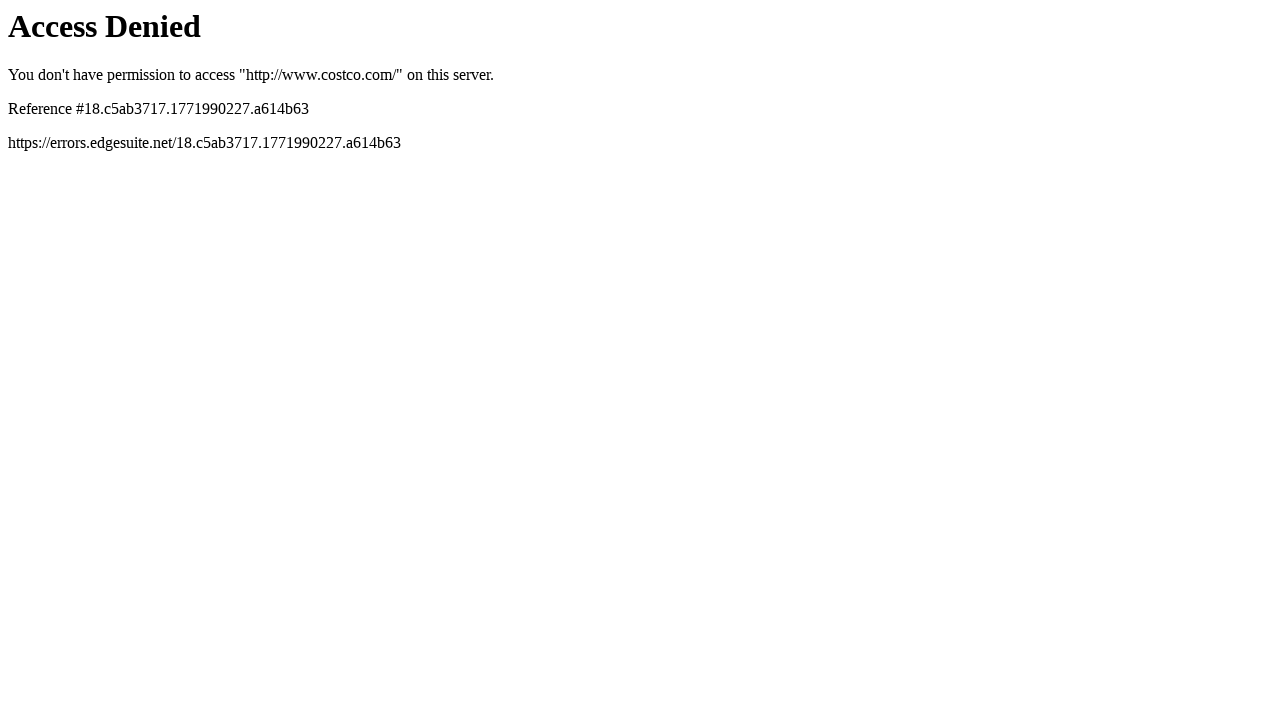

Maximized browser window to 1920x1080
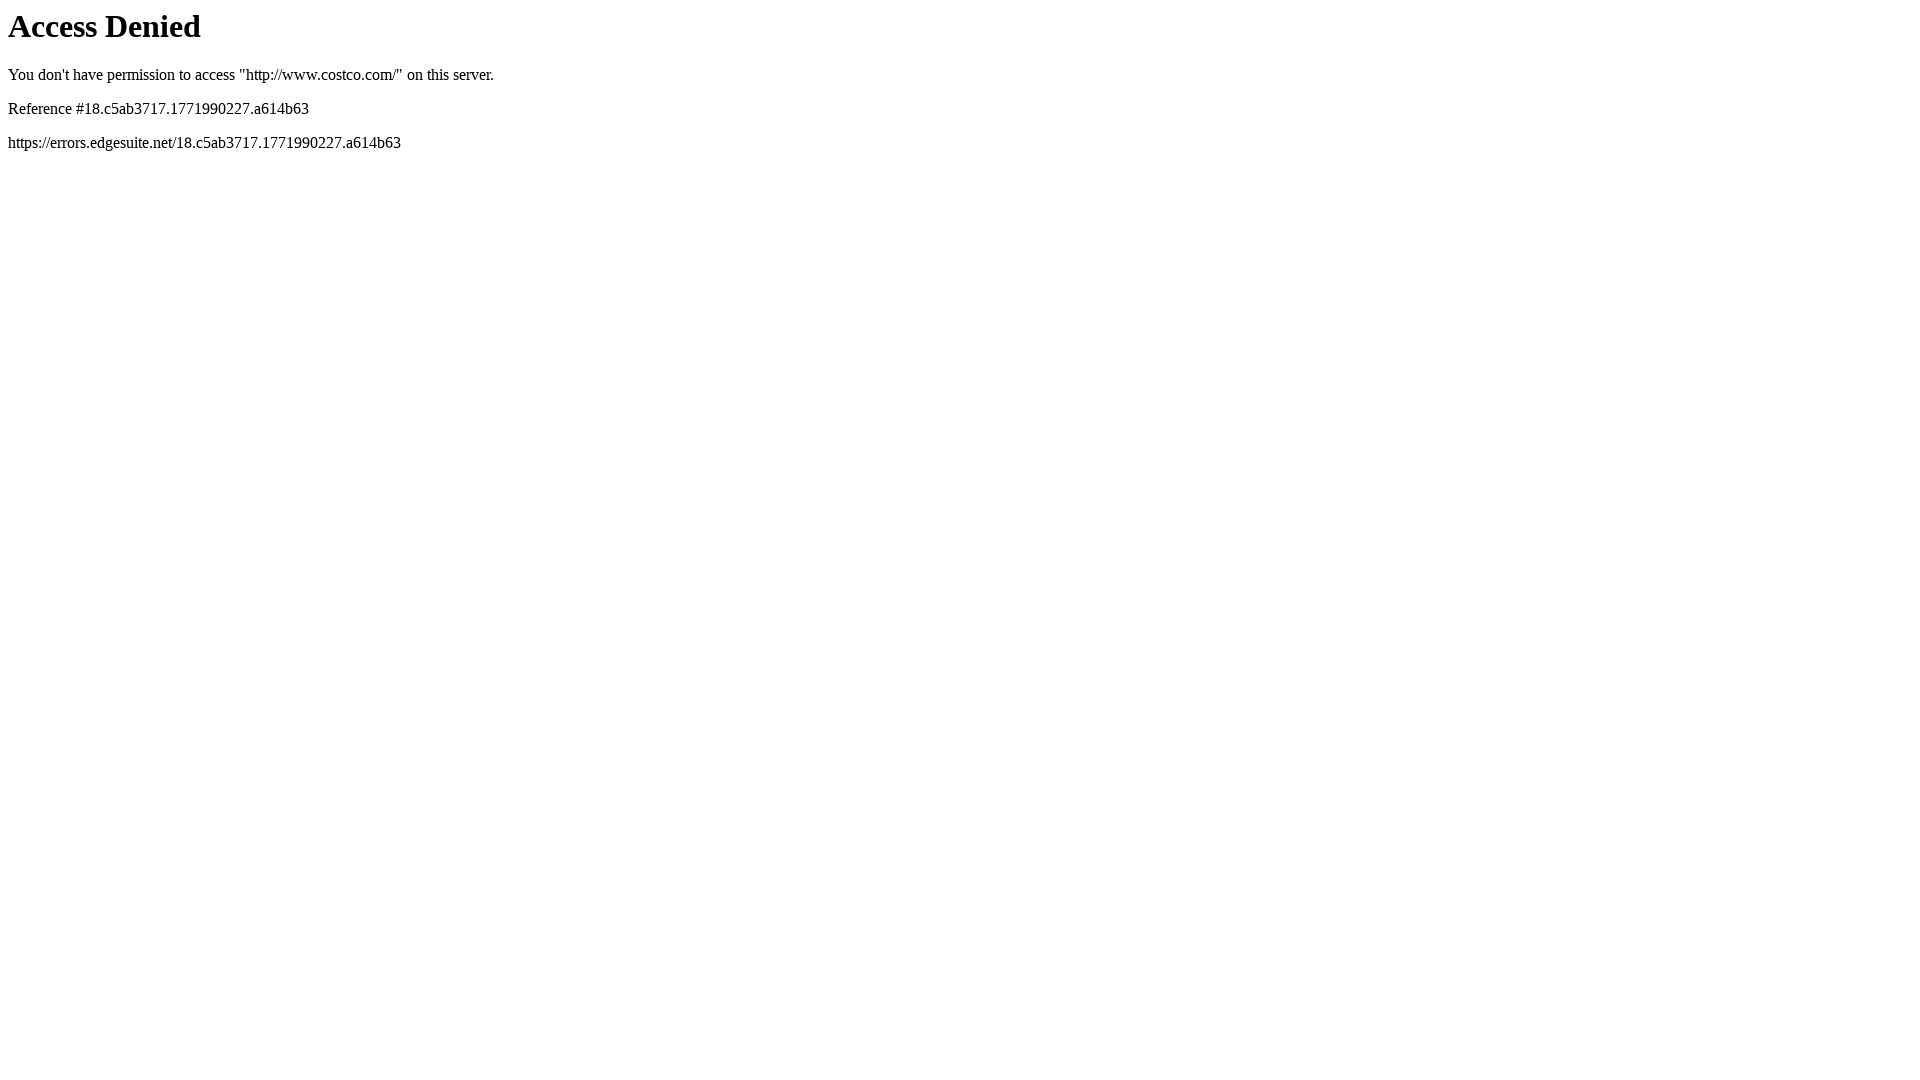

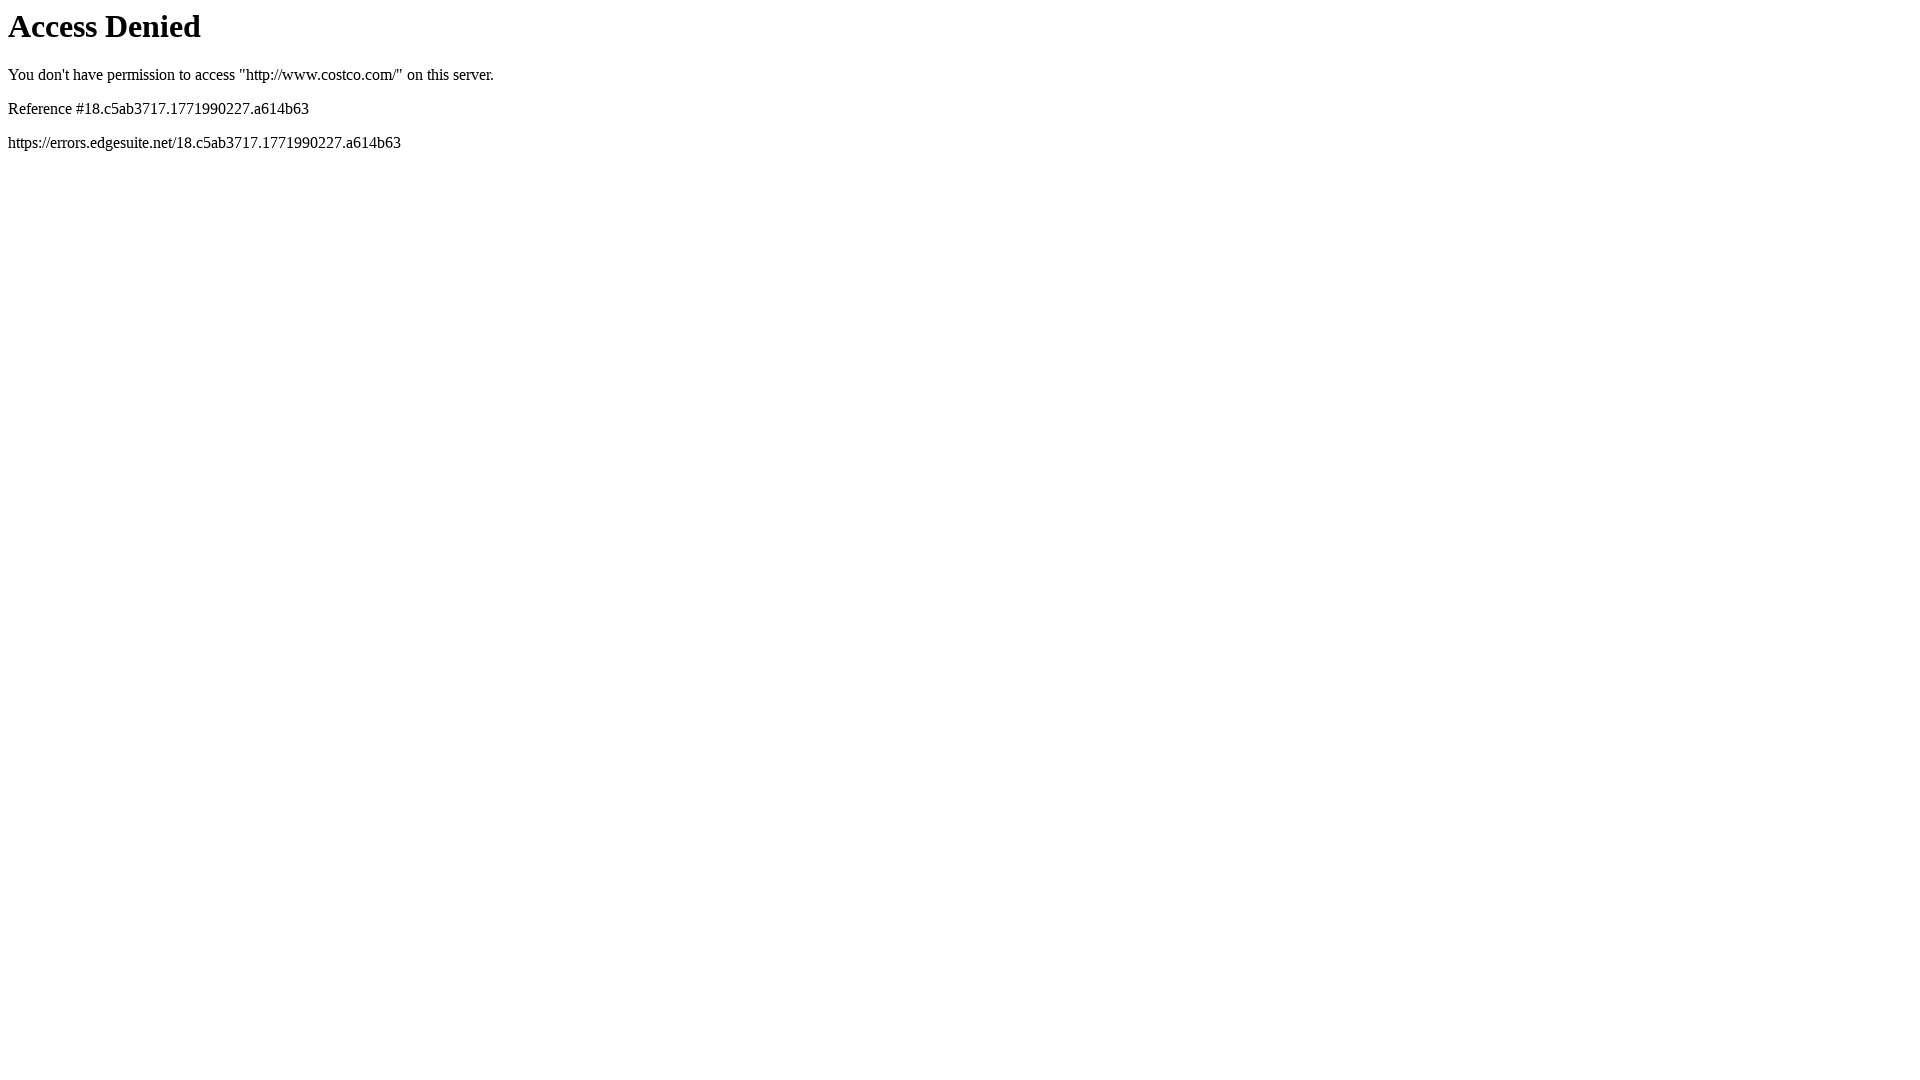